Navigates to the IndiGo airline website and waits for the page to load

Starting URL: https://www.goindigo.in/

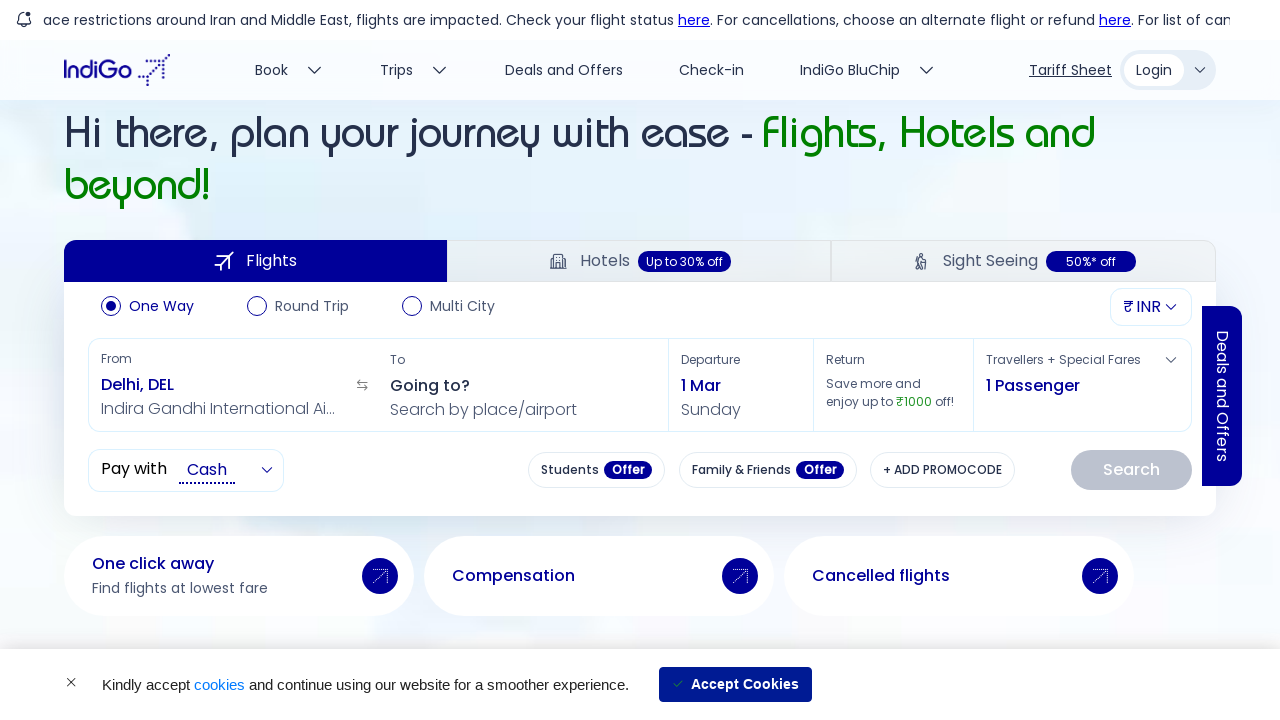

Navigated to IndiGo airline website and waited for DOM content to load
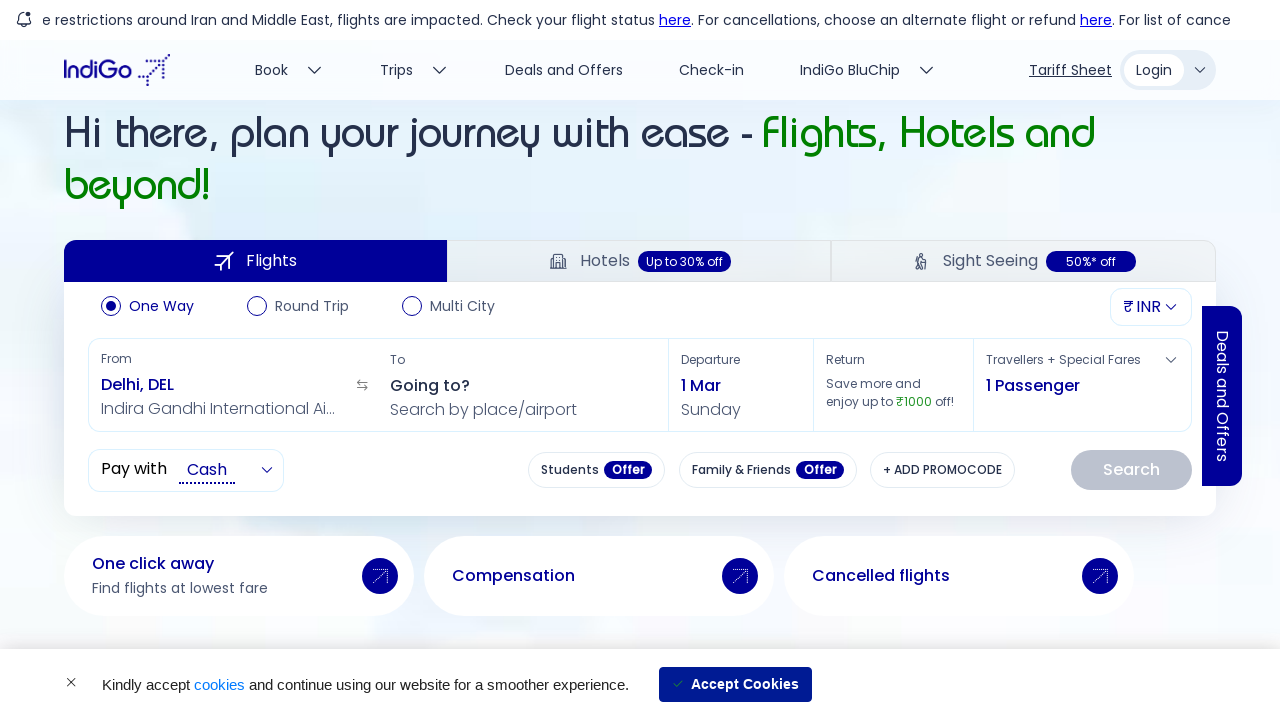

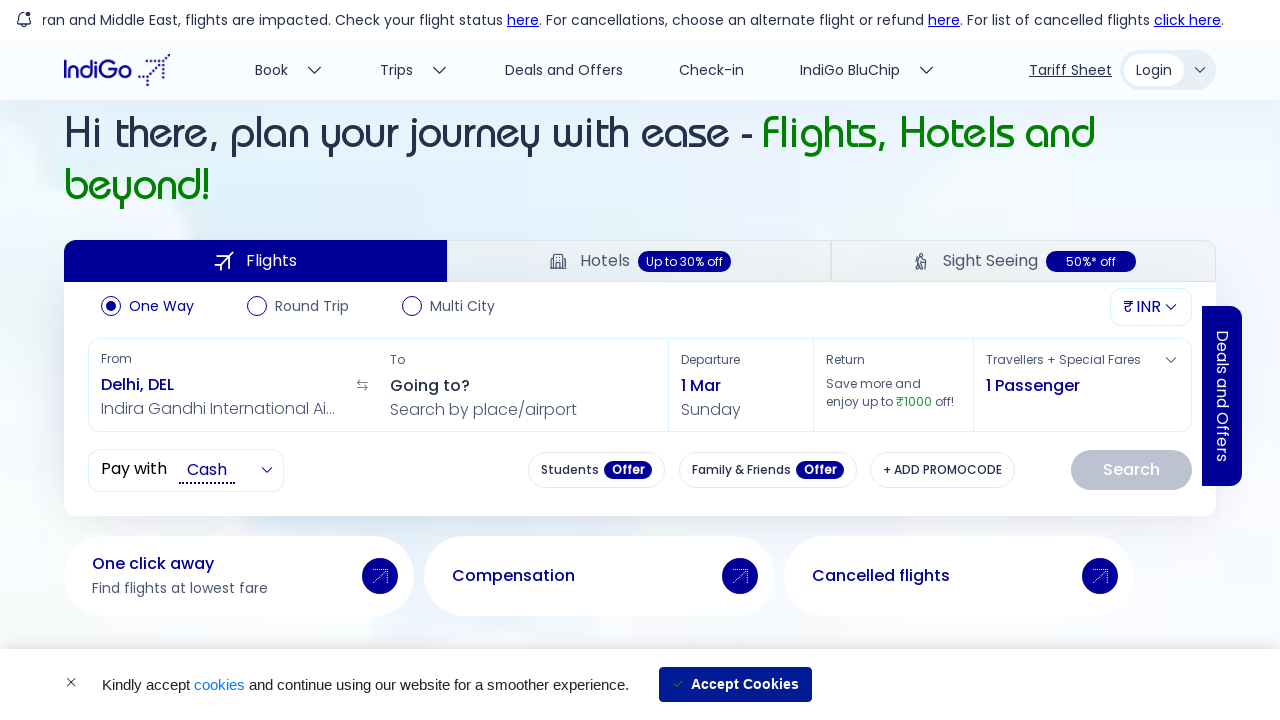